Navigates to the Inmakes Education about page and verifies that key text elements about the learning hub and software solutions are present on the page.

Starting URL: https://inmakesedu.com/about_us

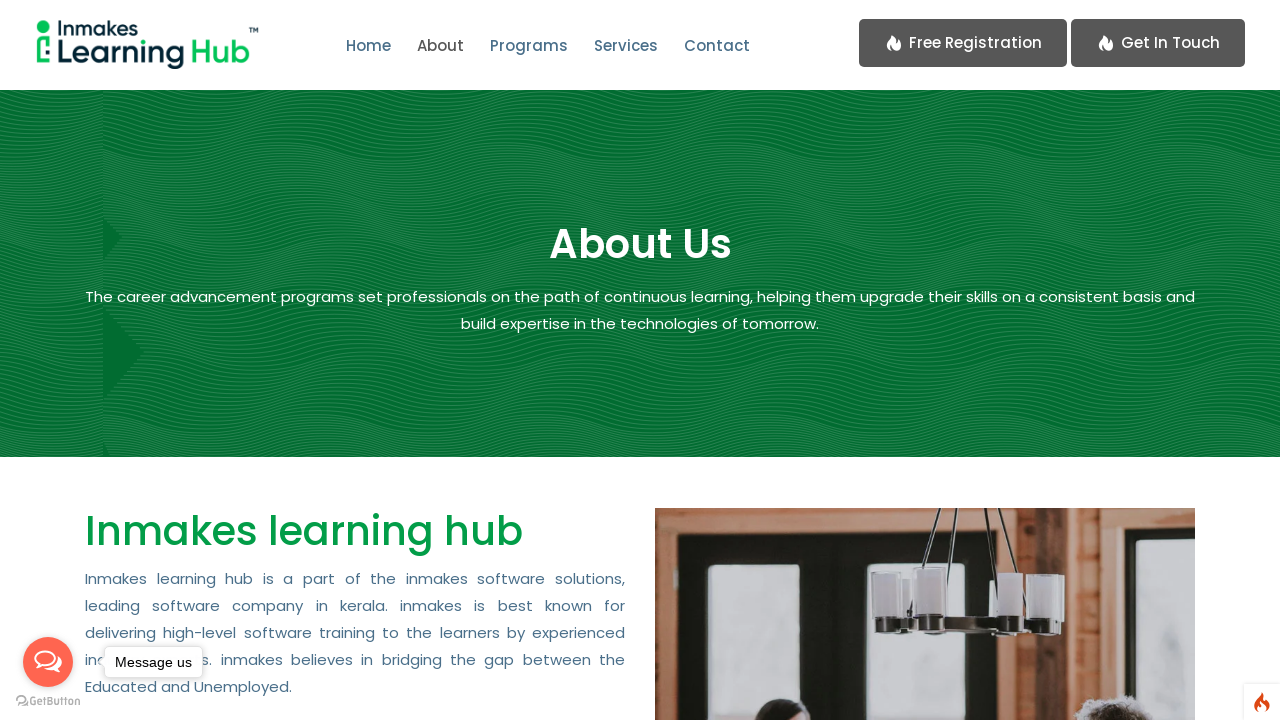

Waited for and verified 'learning hub' heading is visible
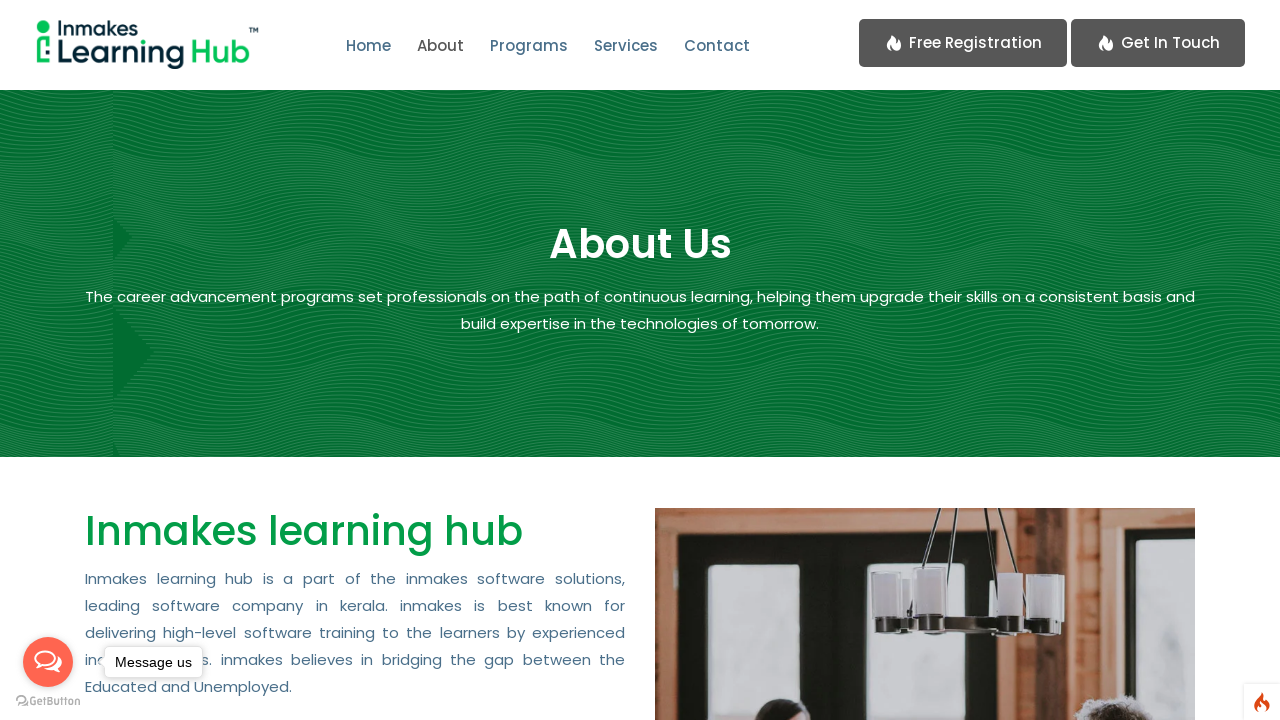

Waited for and verified 'software solutions' paragraph is visible
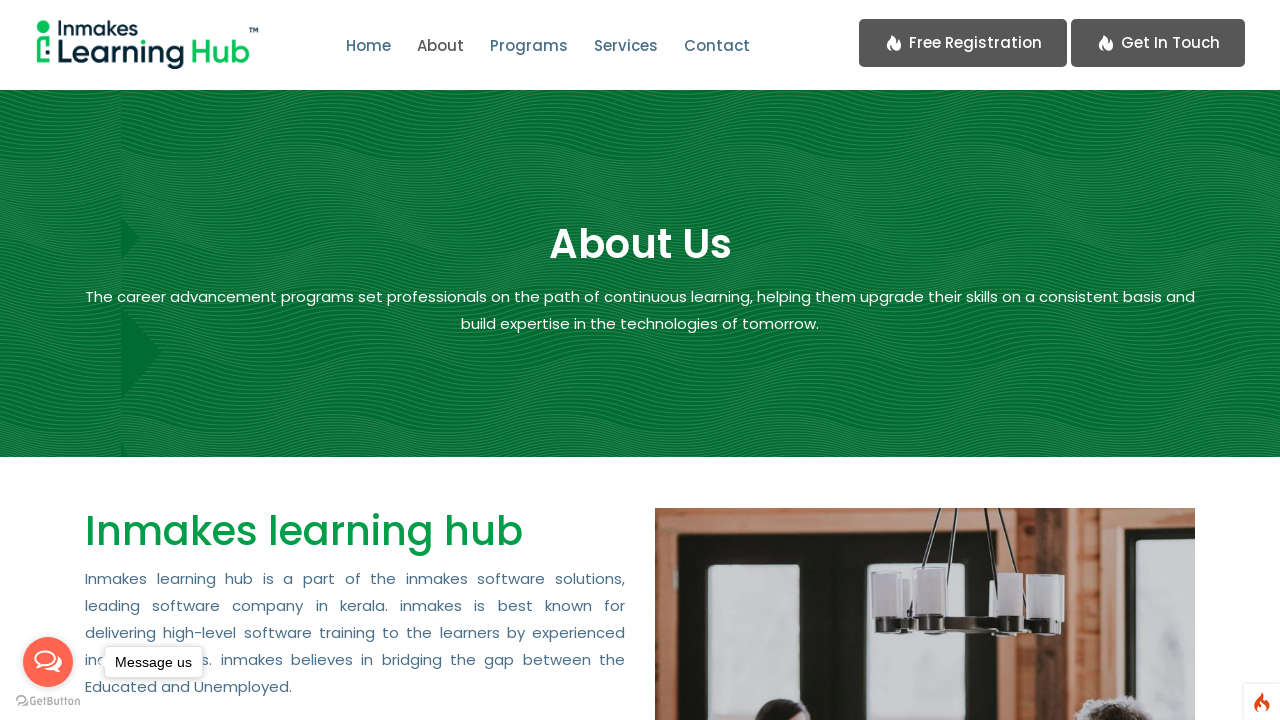

Waited for and verified 'hundreds' paragraph is visible
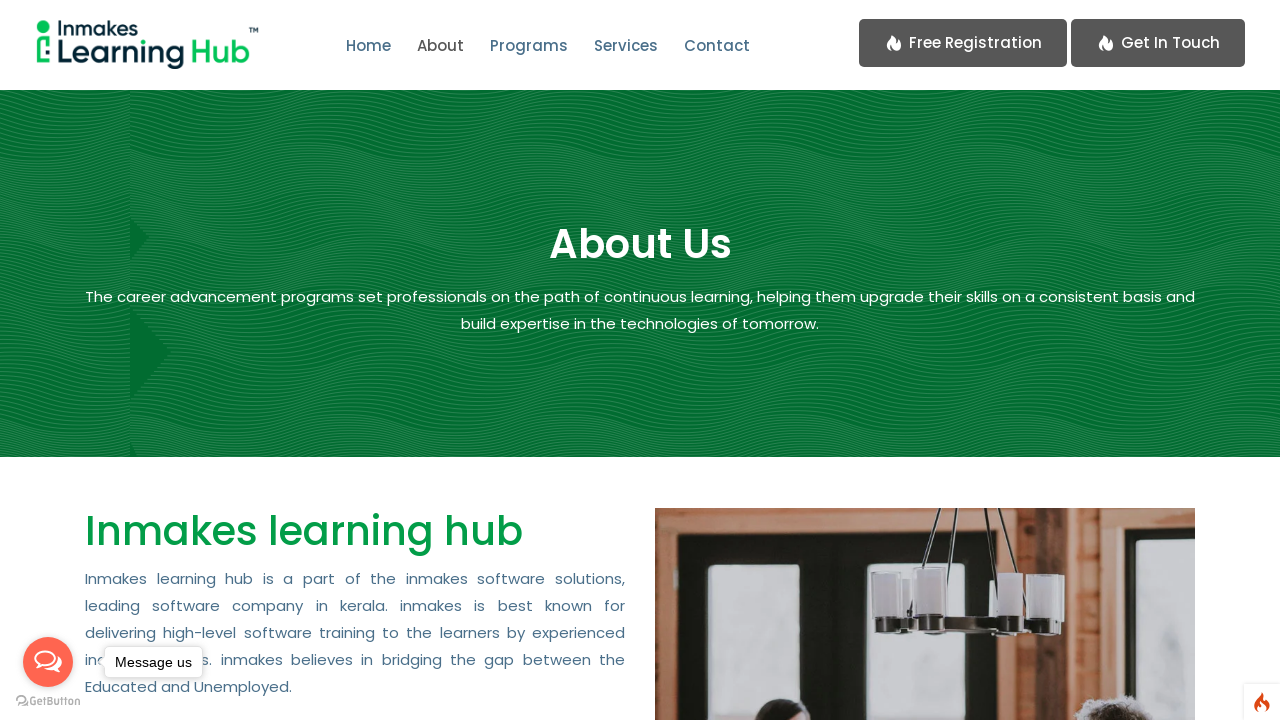

Waited for and verified 'wide' paragraph is visible
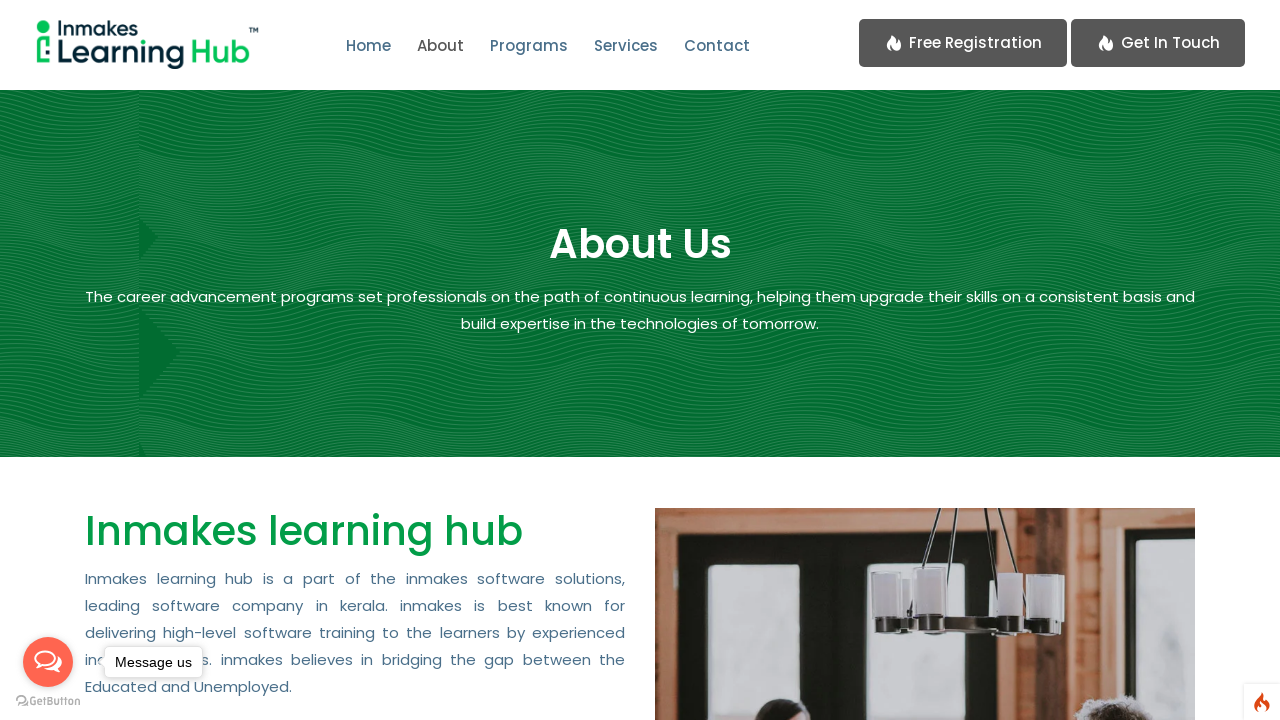

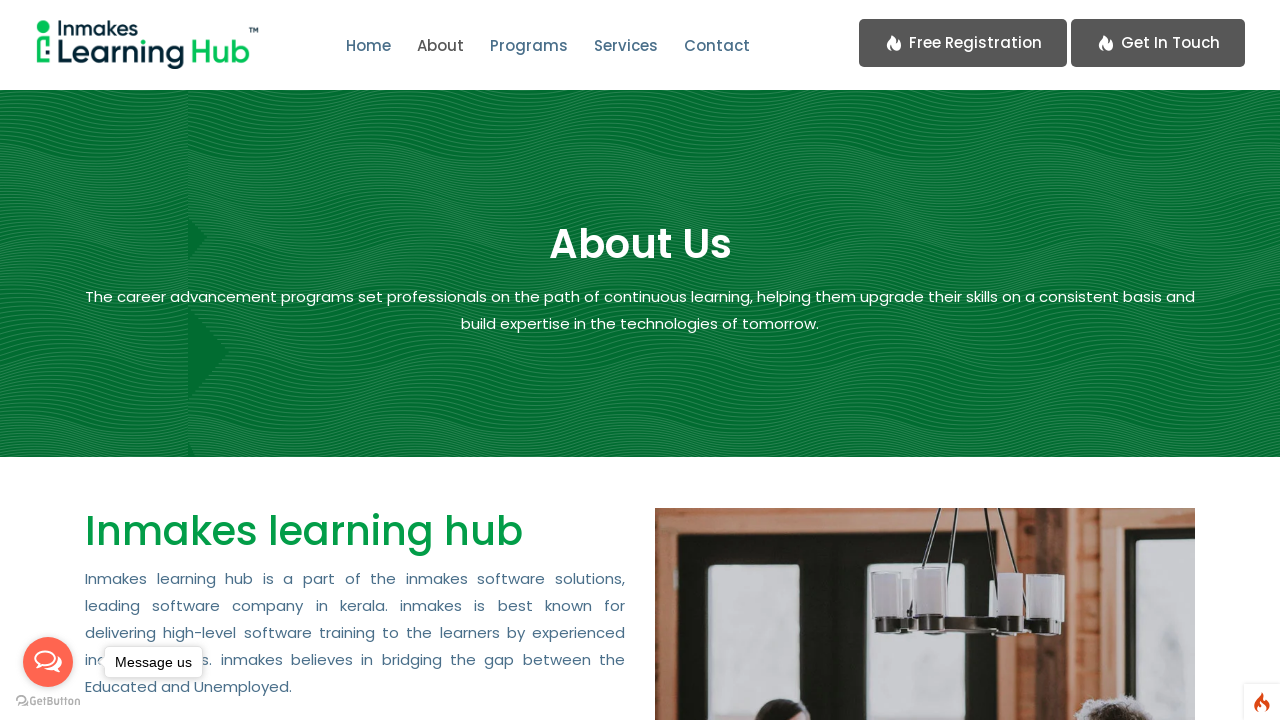